Tests dynamic loading functionality by clicking a start button and waiting for hidden content to become visible

Starting URL: https://the-internet.herokuapp.com/dynamic_loading/1

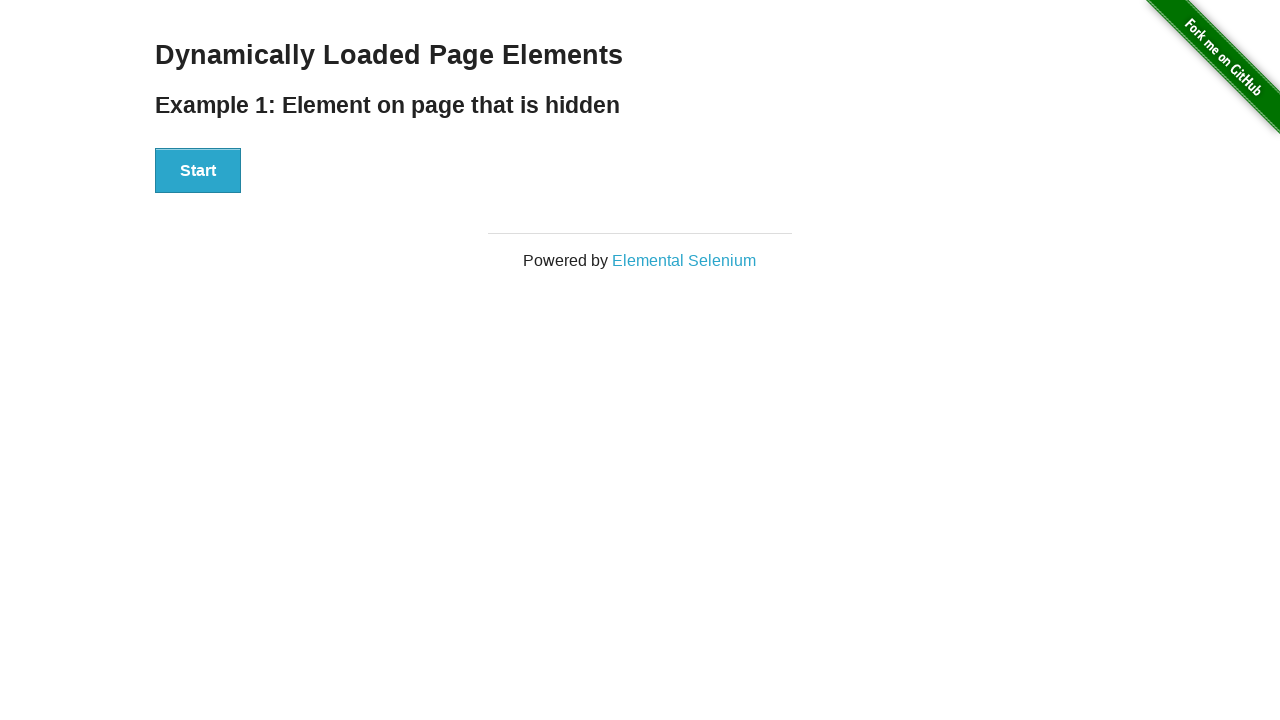

Clicked start button to trigger dynamic loading at (198, 171) on button
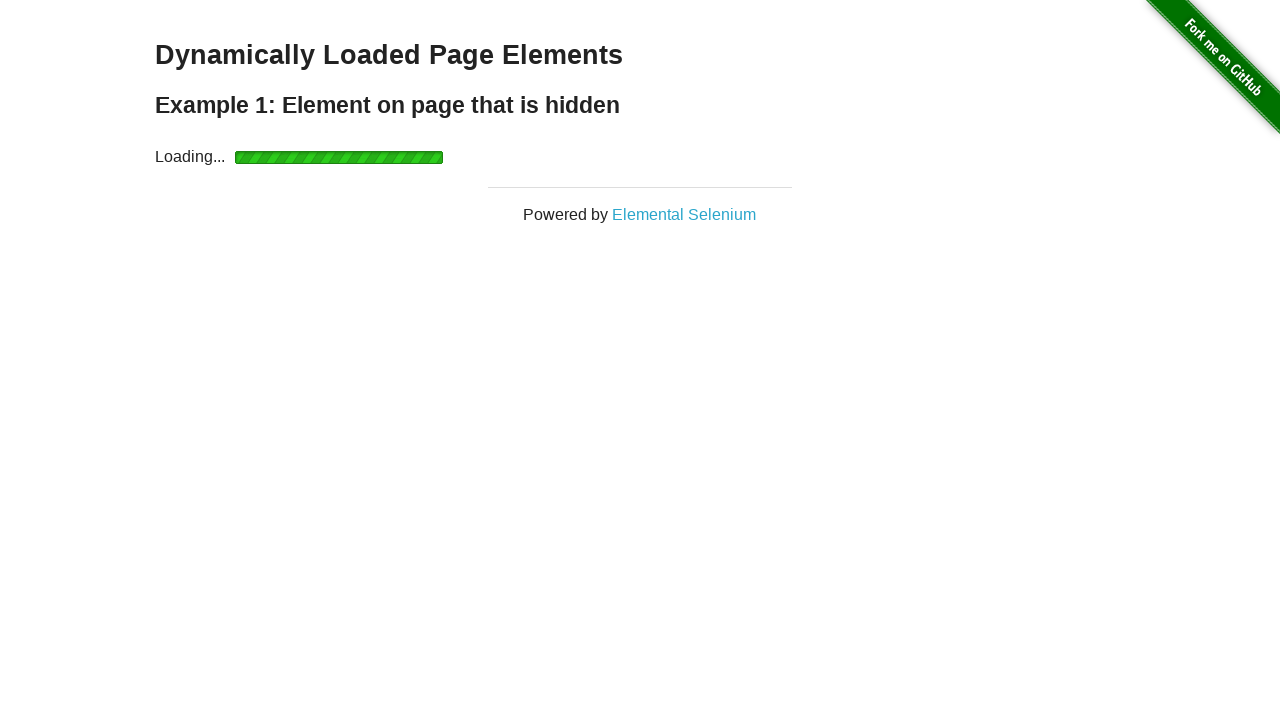

Waited for #finish element to become visible
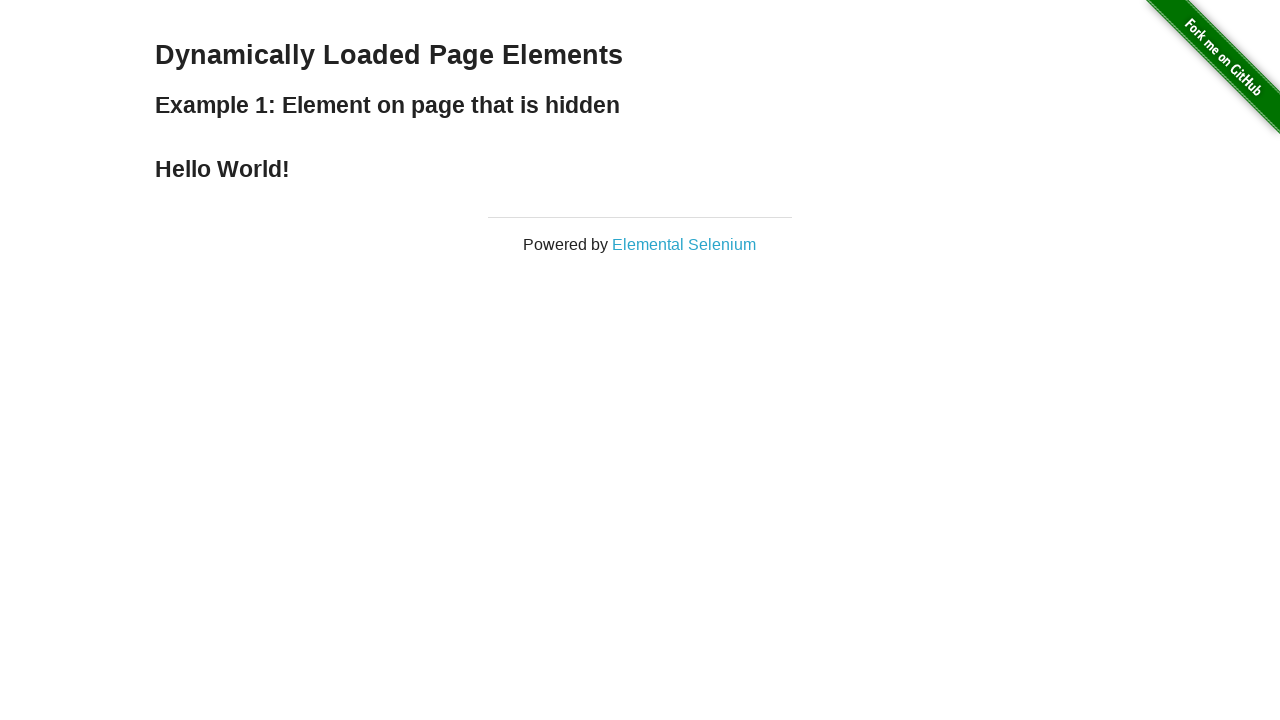

Located the dynamically loaded #finish element
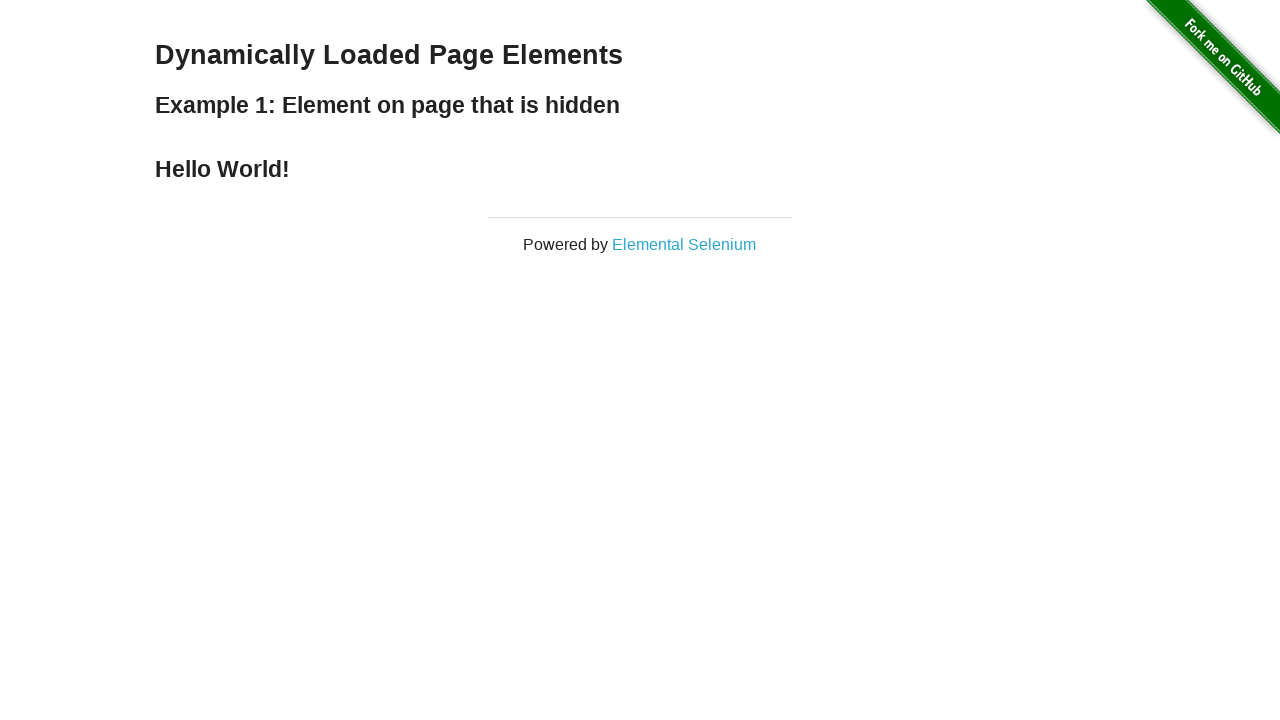

Retrieved text content from #finish element: '
    Hello World!
  '
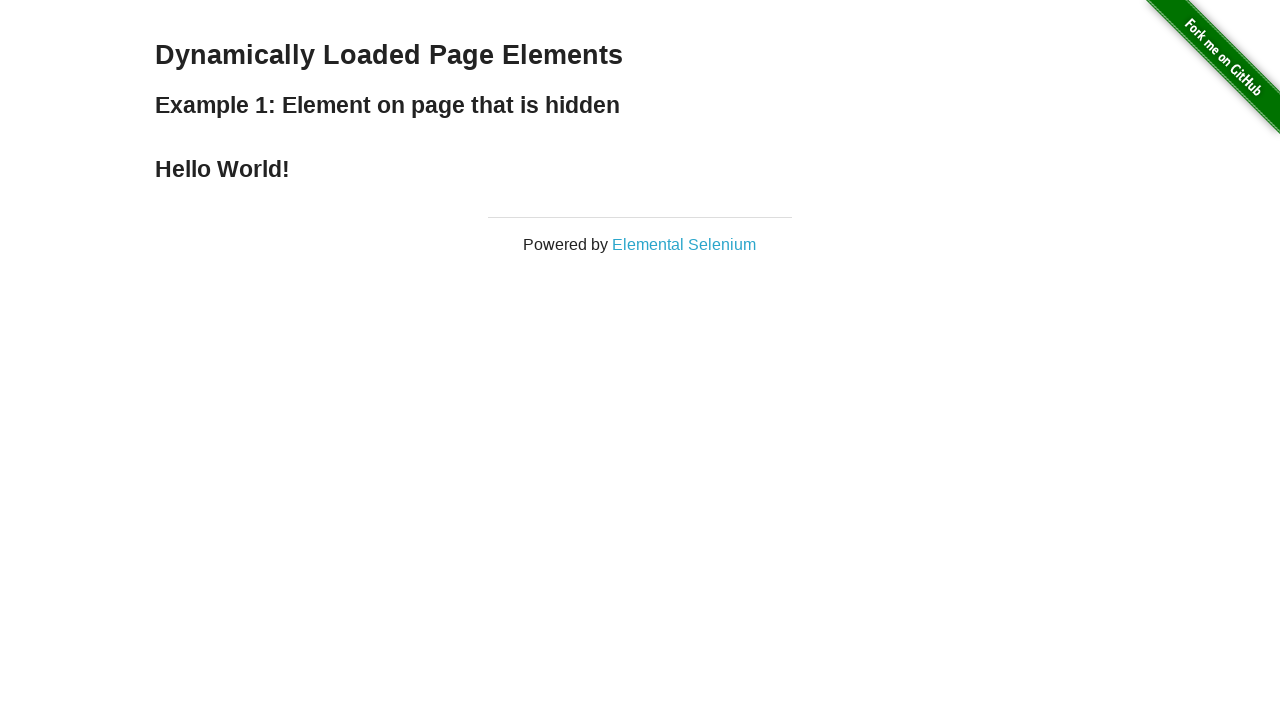

Printed message text: 
    Hello World!
  
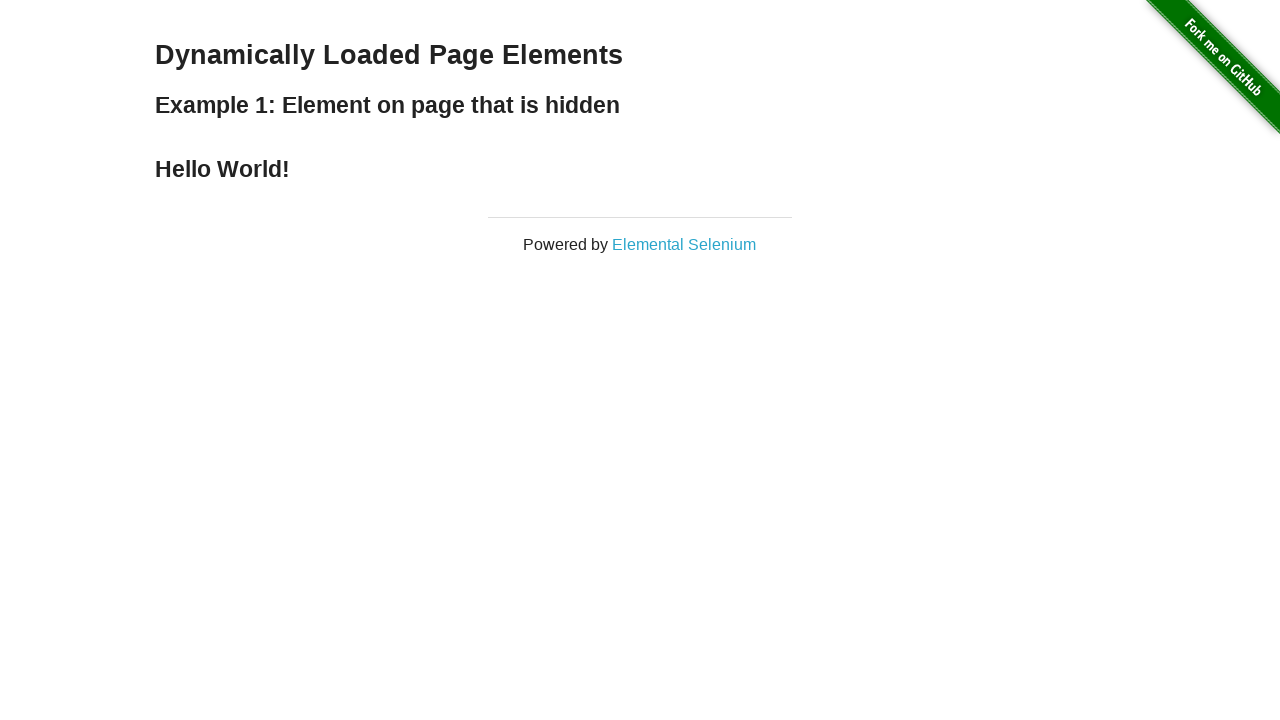

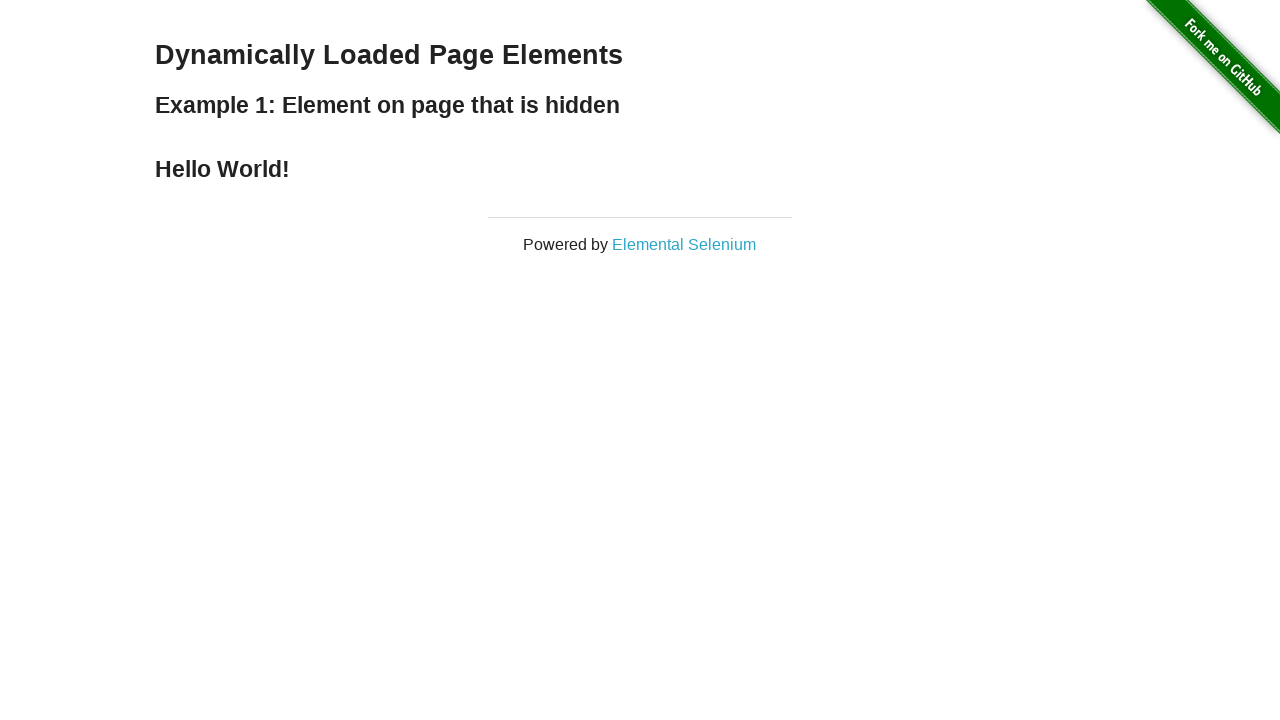